Tests a text box form by filling in user name, email, and addresses, then submitting the form and verifying the result is displayed

Starting URL: https://demoqa.com/text-box

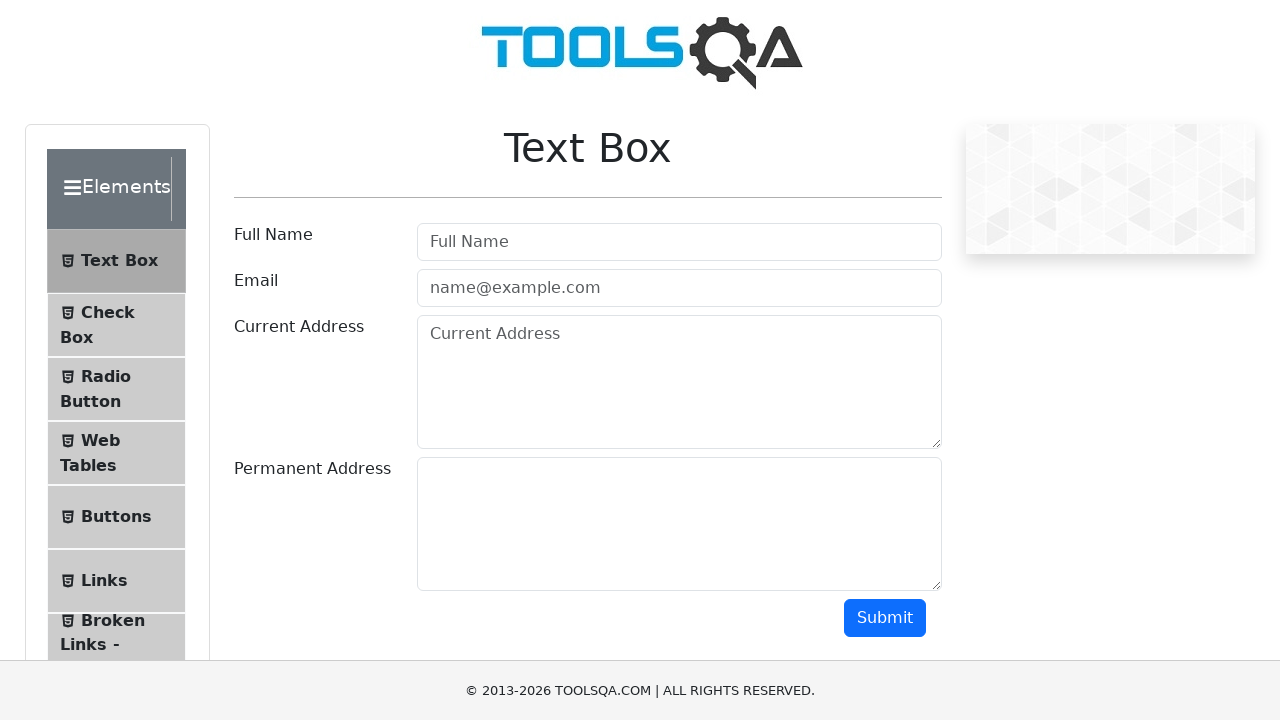

Filled in user name field with 'John Smith' on #userName
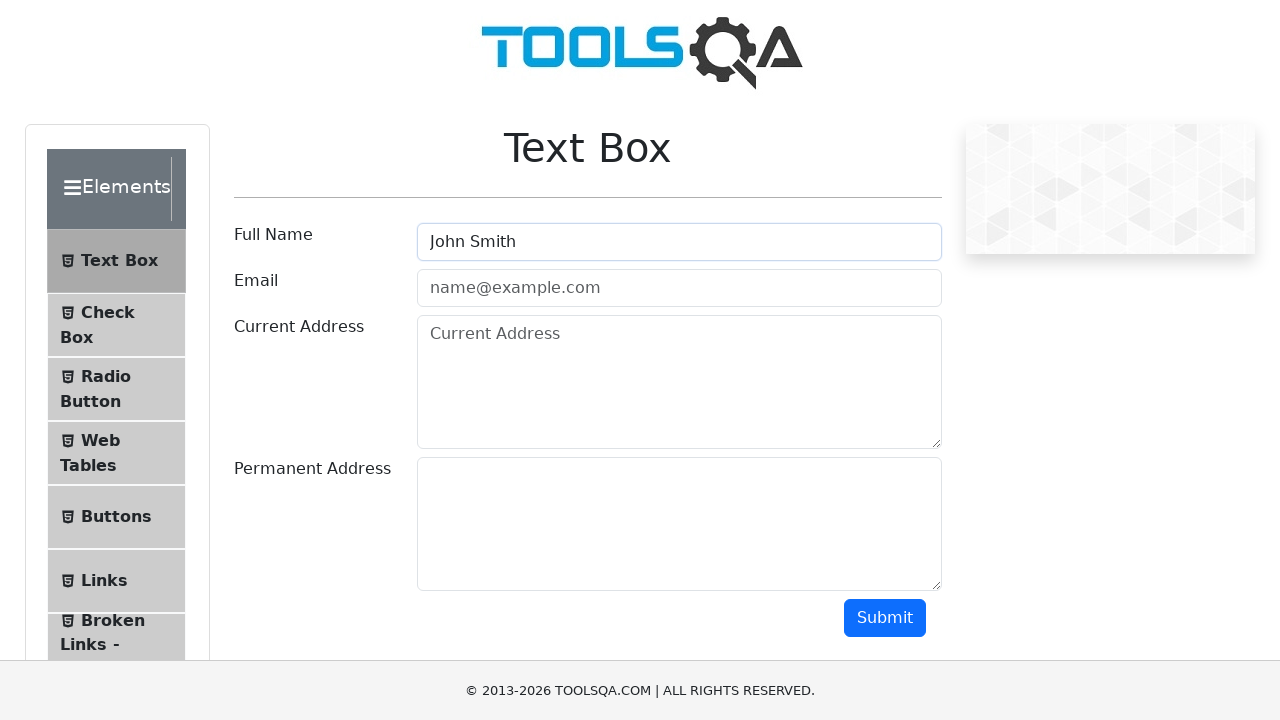

Filled in email field with 'john.smith@example.com' on #userEmail
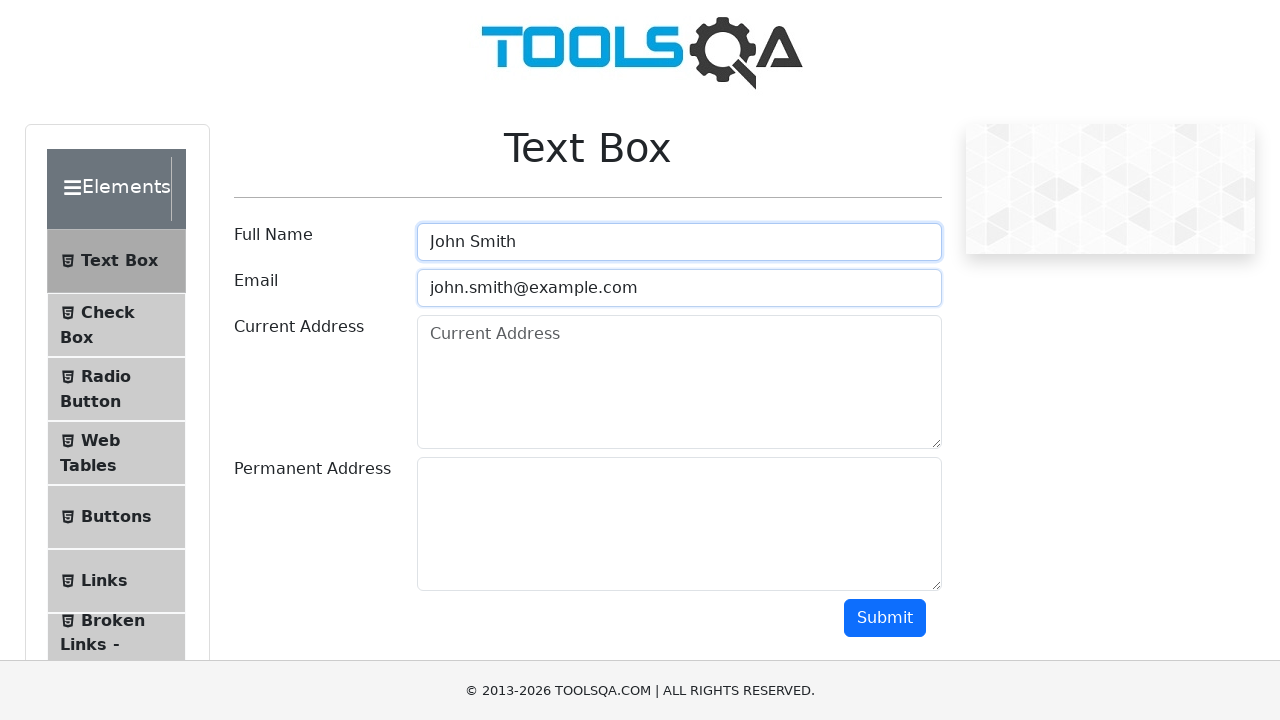

Filled in current address with '123 Main Street, New York' on #currentAddress
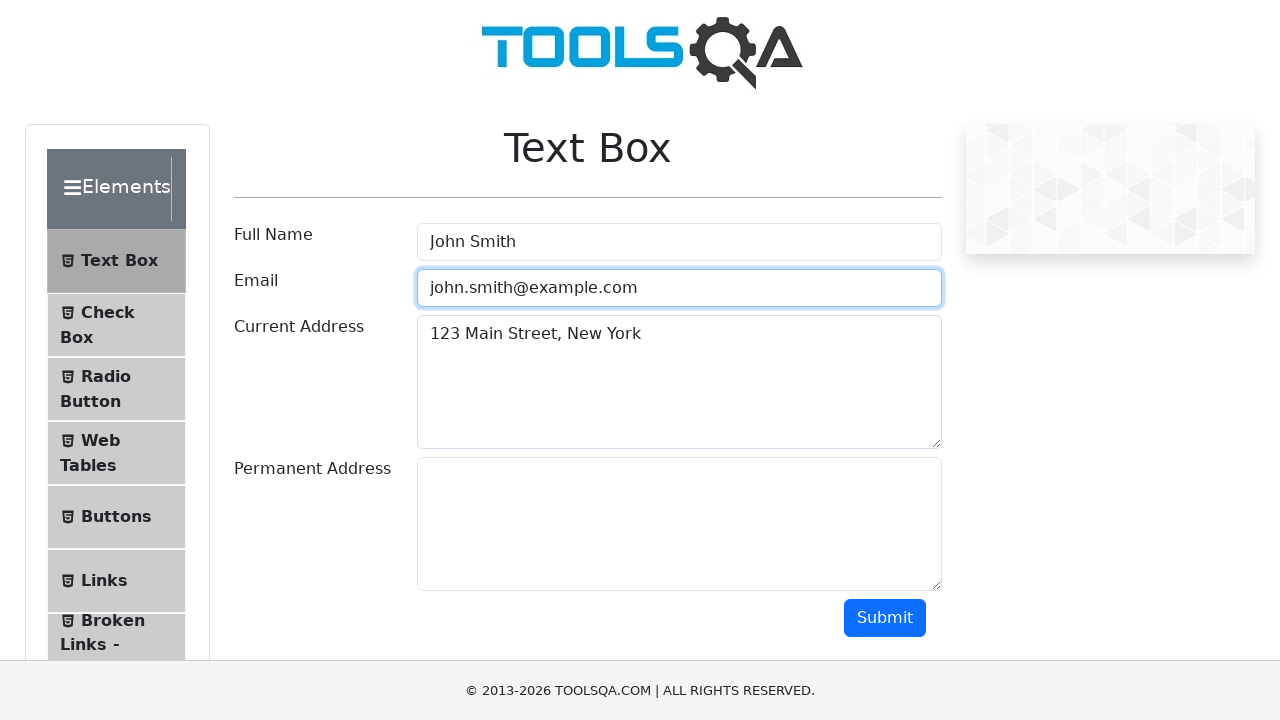

Filled in permanent address with '456 Oak Avenue, Boston' on #permanentAddress
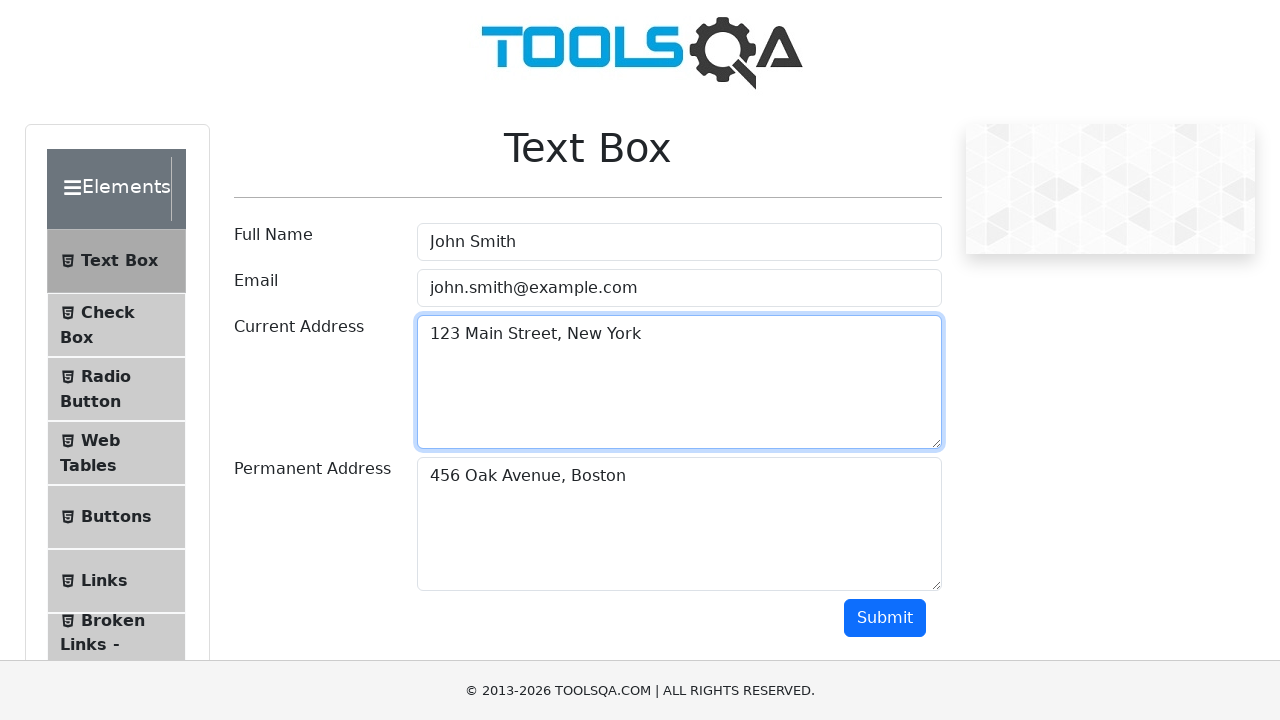

Clicked submit button to submit the form at (885, 618) on #submit
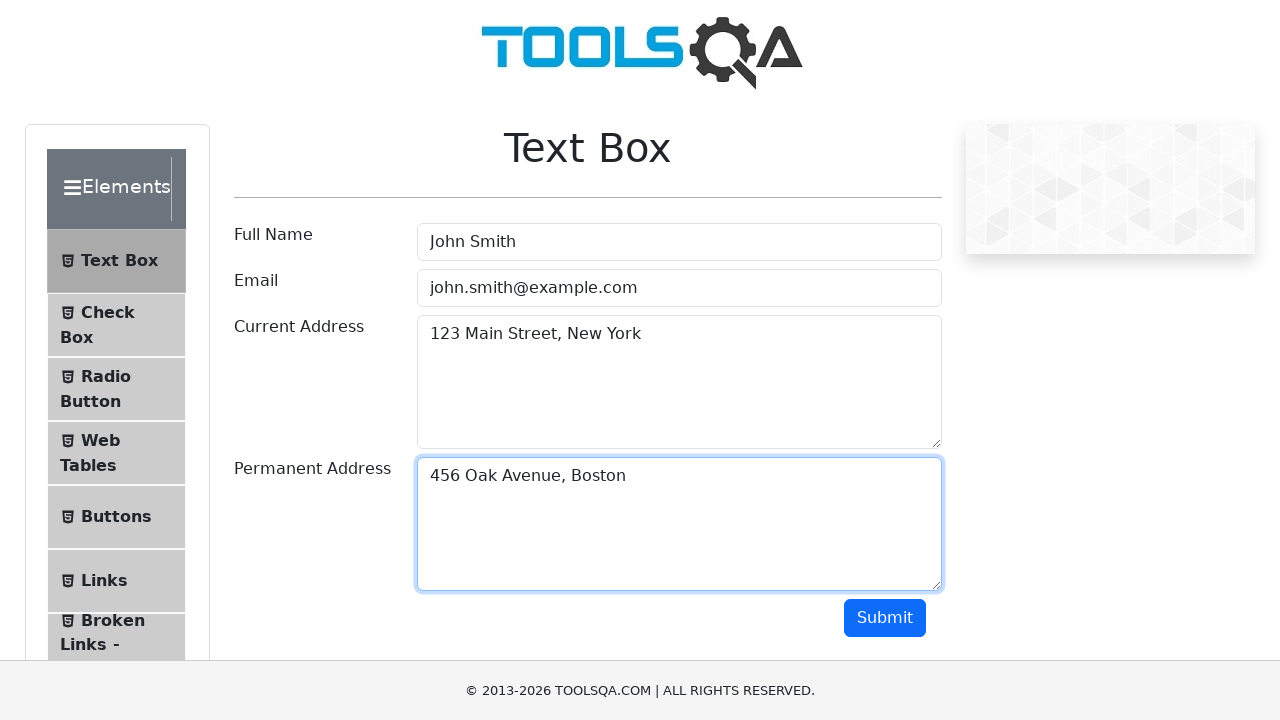

Form results displayed successfully
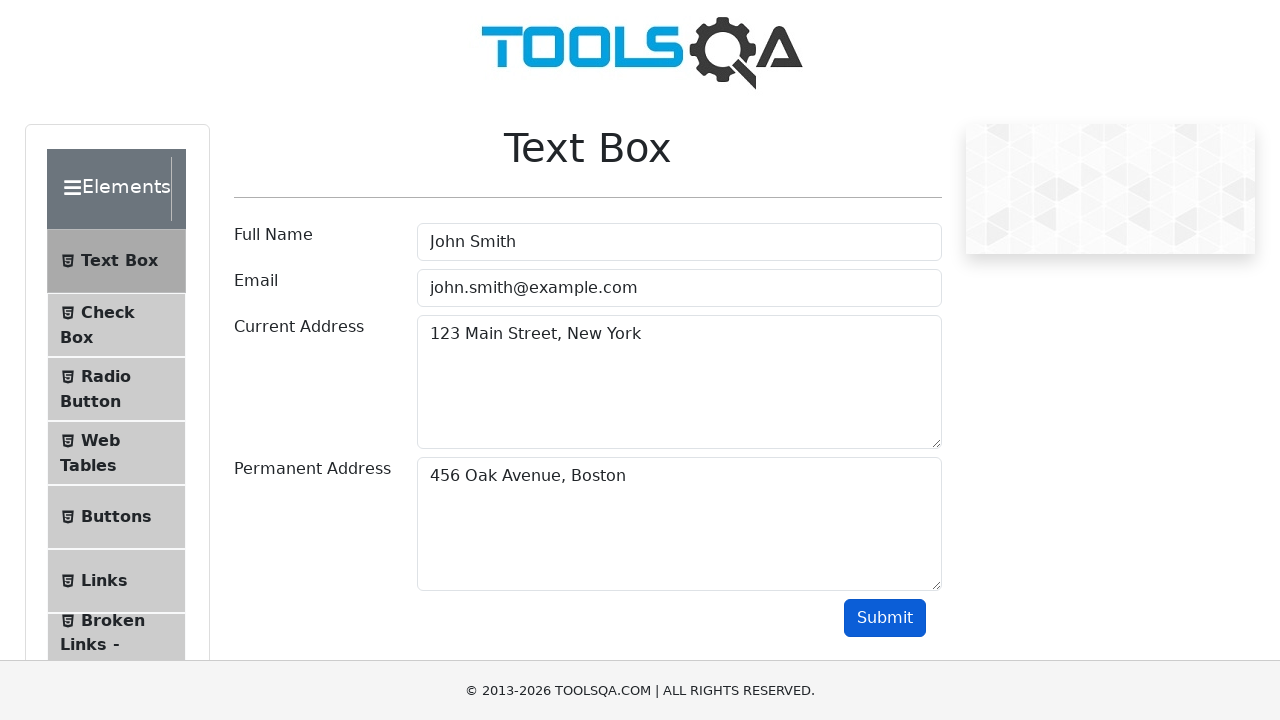

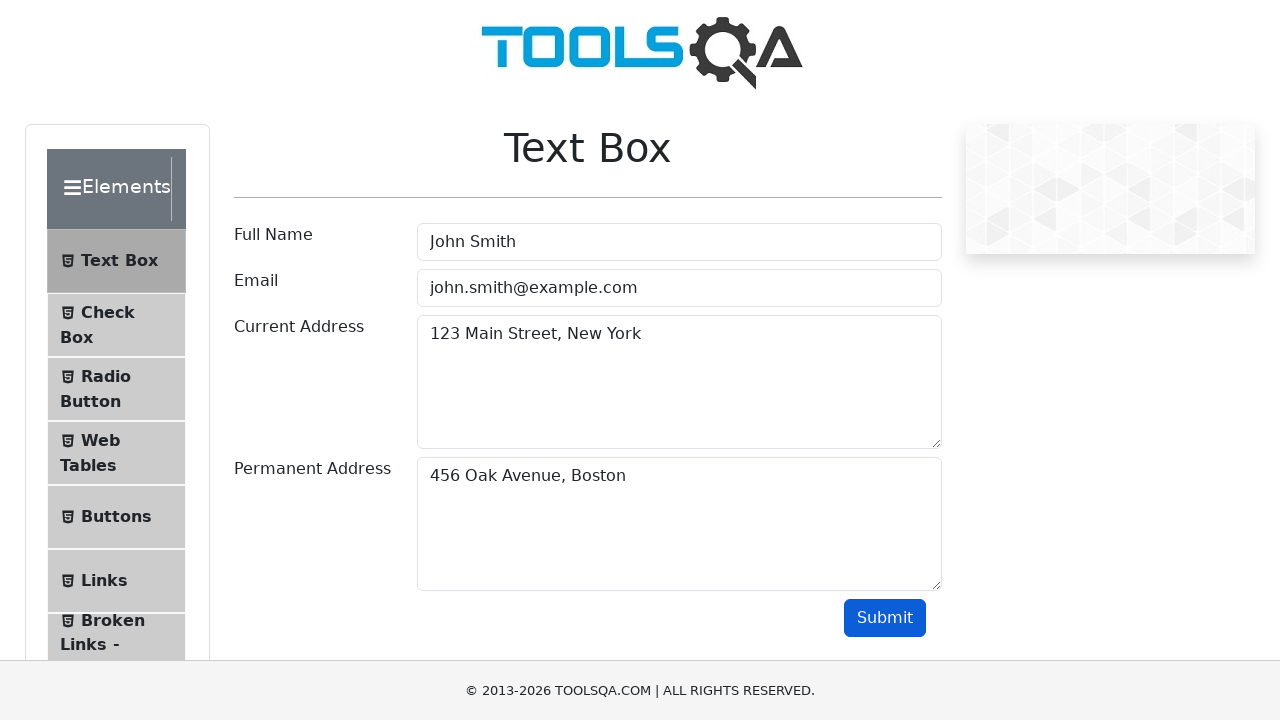